Tests confirm dialog handling by typing text, clicking confirm button, and accepting the confirmation

Starting URL: https://rahulshettyacademy.com/AutomationPractice

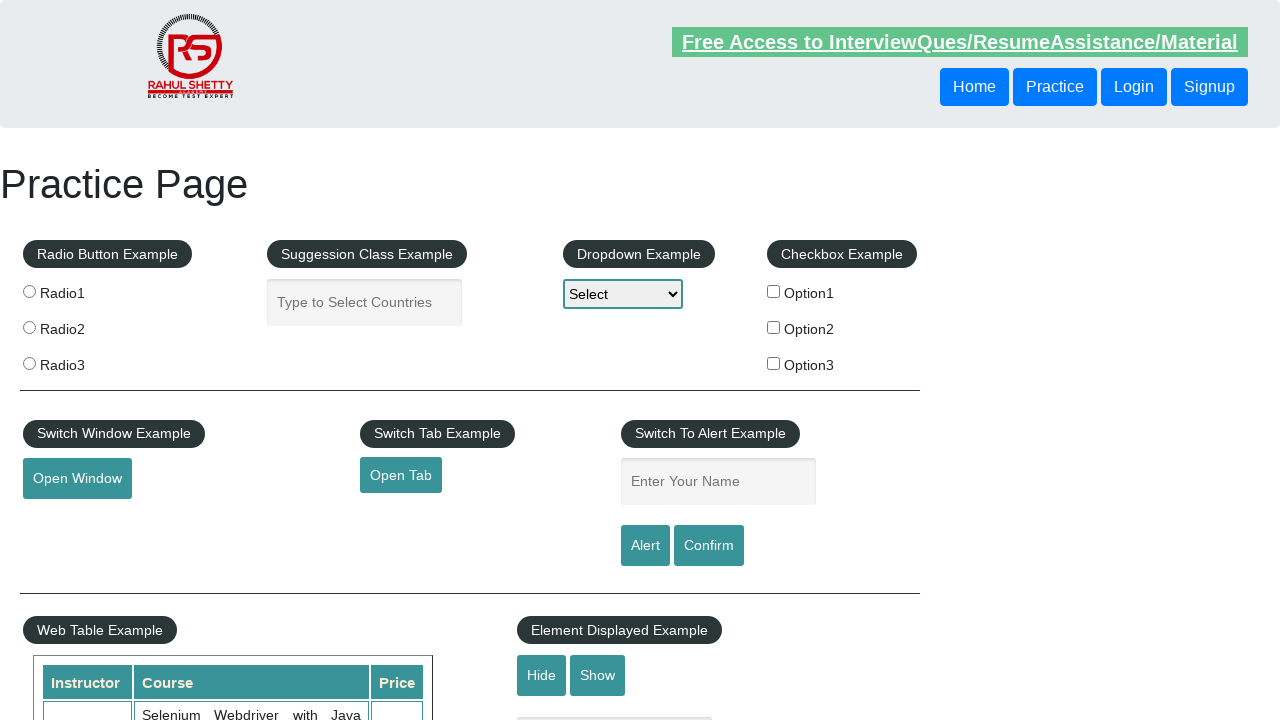

Filled name input field with 'Stori Card' on input#name
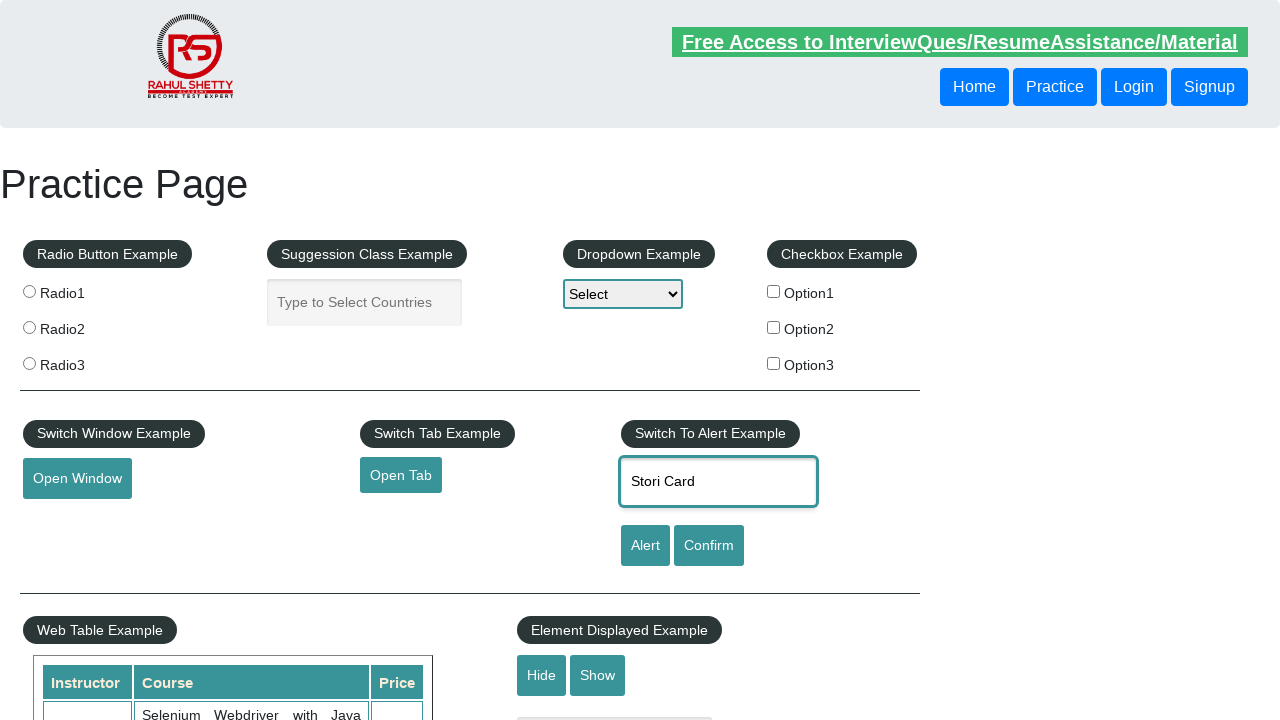

Set up dialog handler to accept confirmation
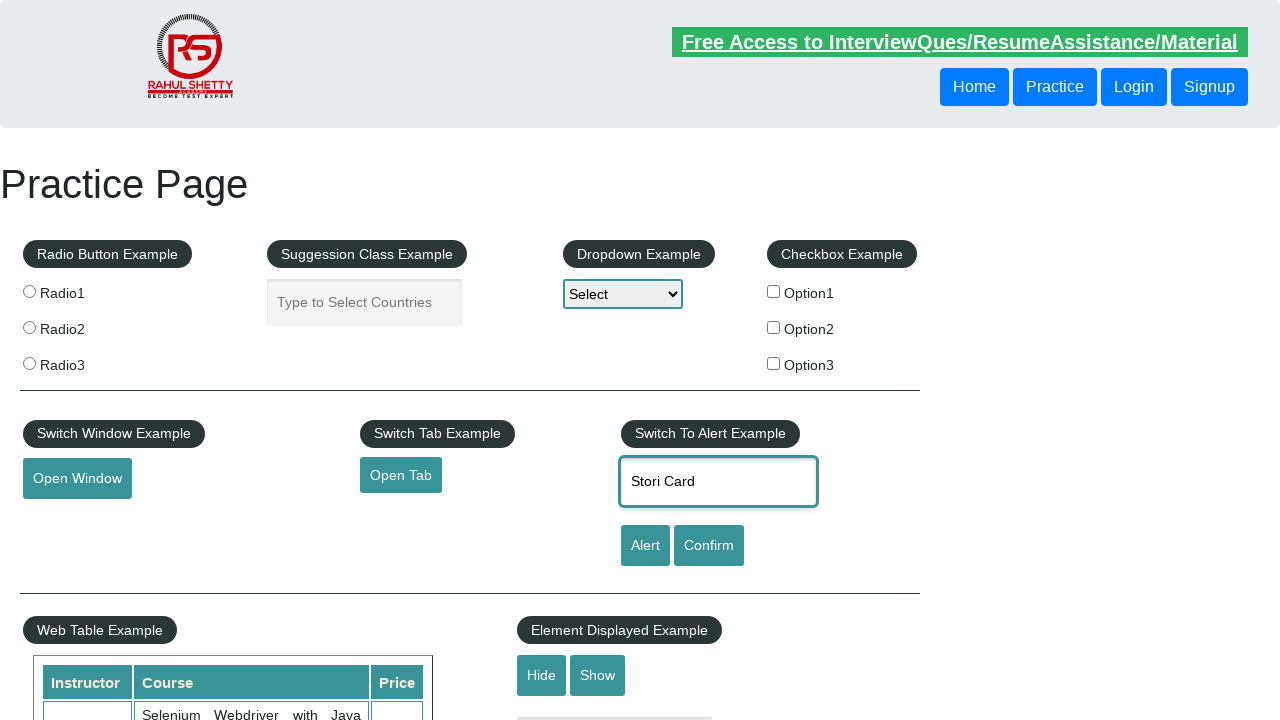

Clicked confirm button to trigger dialog at (709, 546) on input#confirmbtn
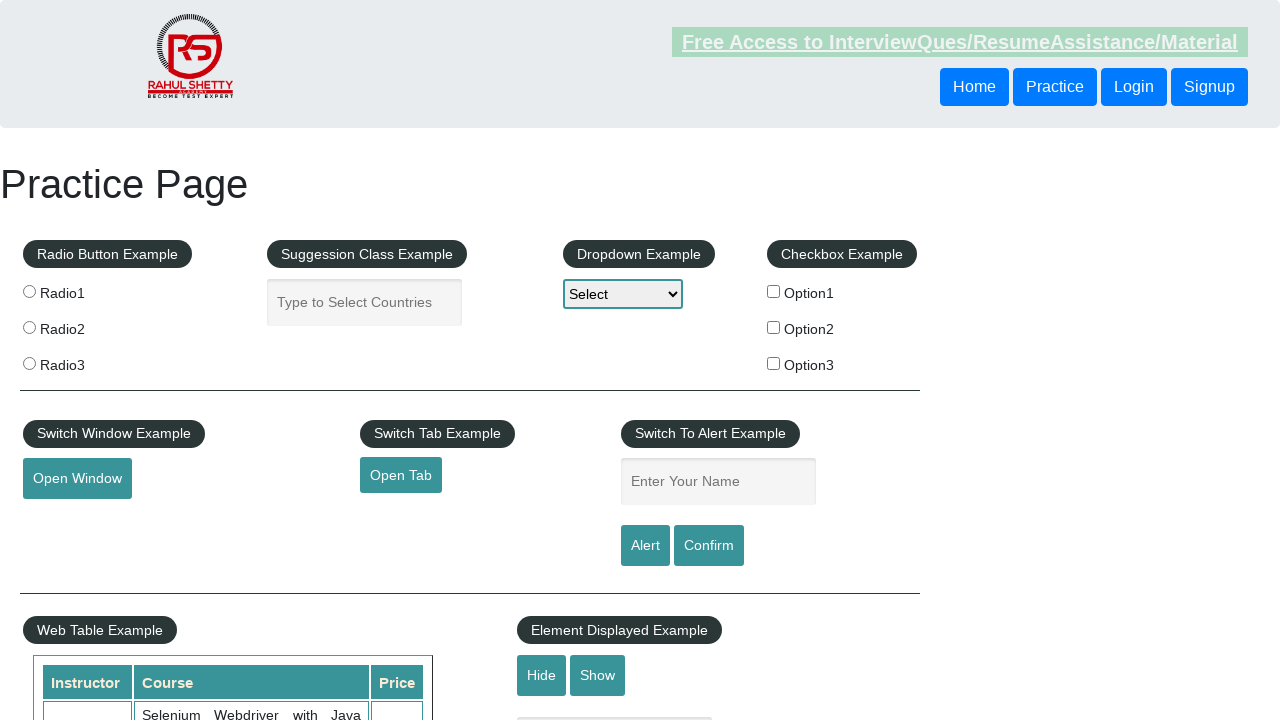

Waited 500ms for dialog processing
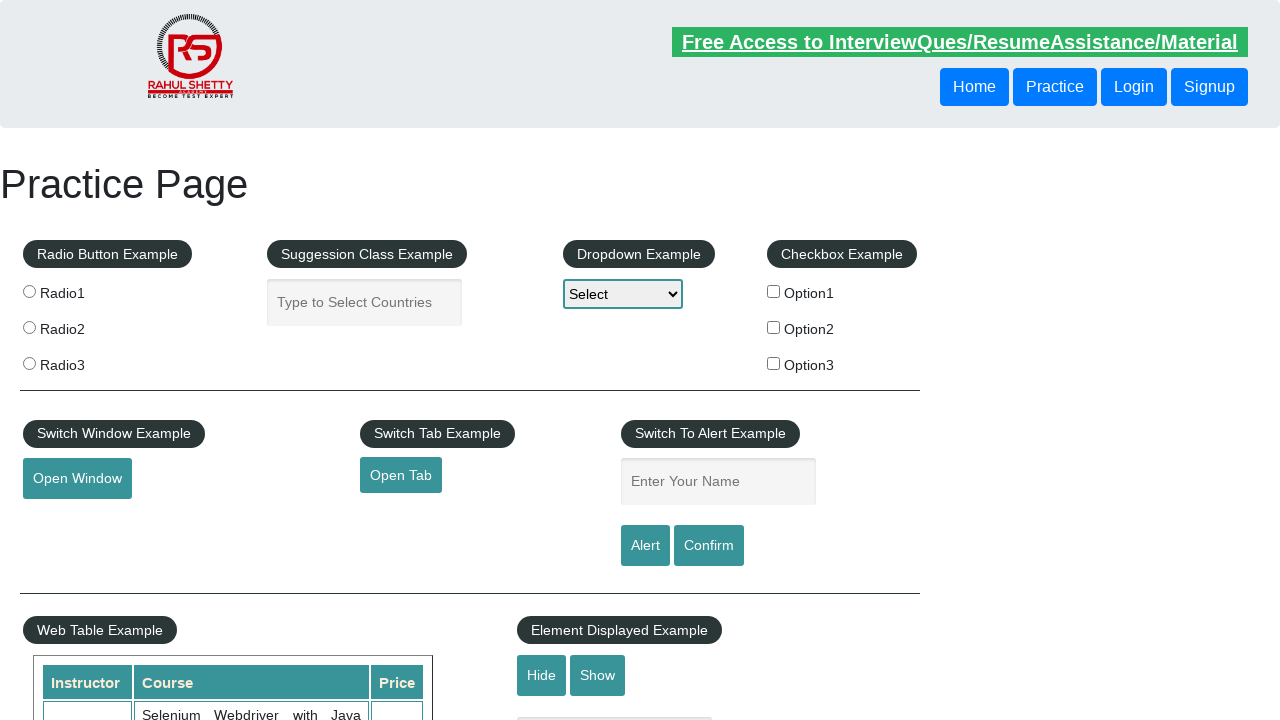

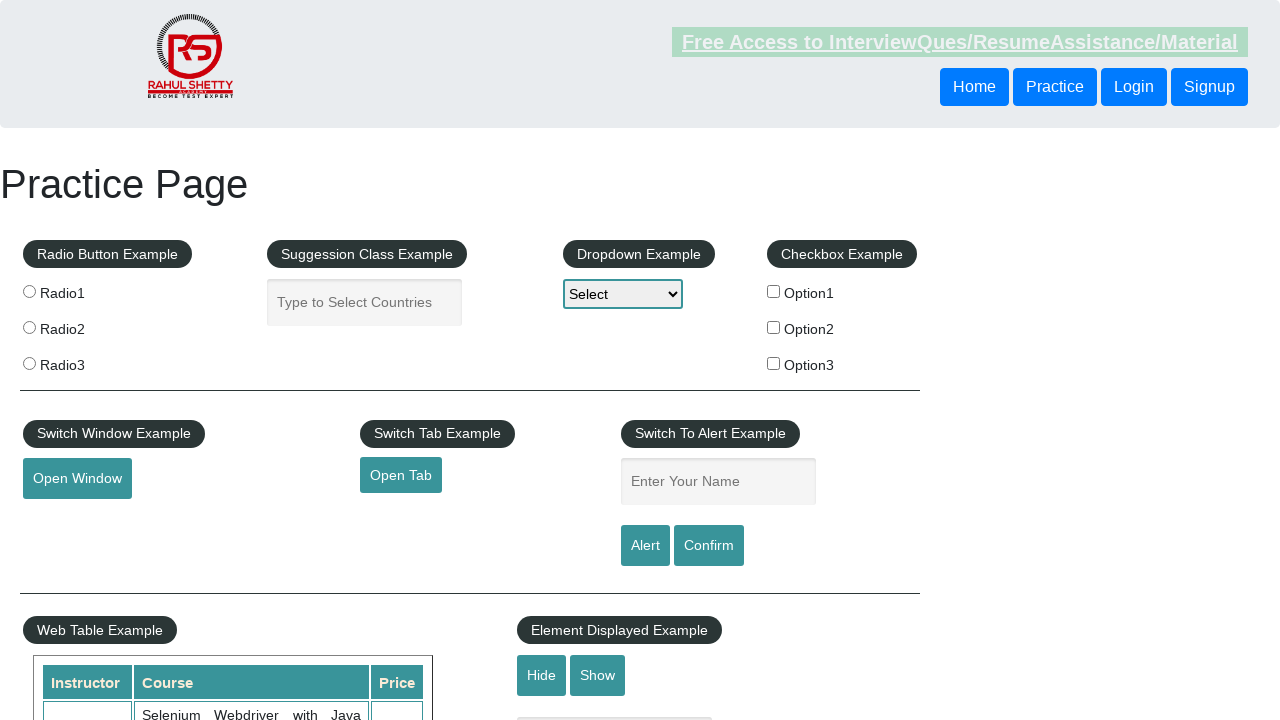